Tests that clicking the Contact button opens the contact form modal on the demoblaze website.

Starting URL: https://demoblaze.com/

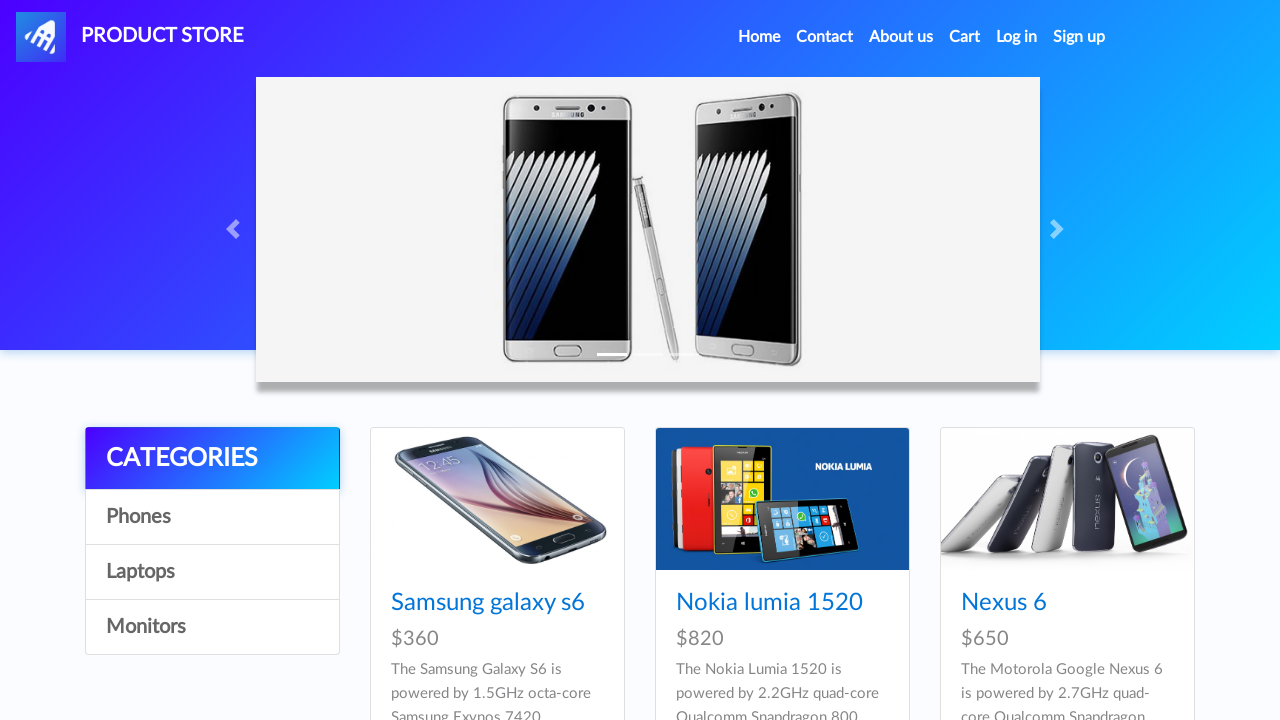

Contact button became visible in navigation
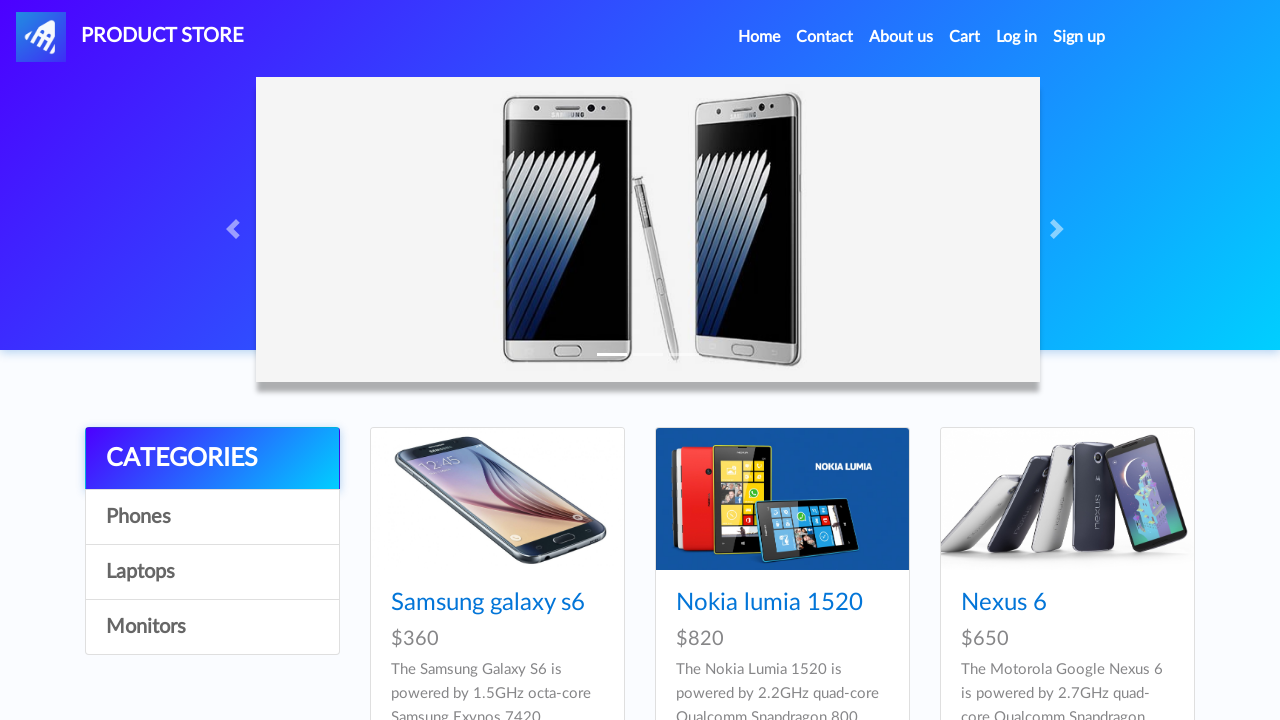

Clicked the Contact button at (825, 37) on a[data-target='#exampleModal']
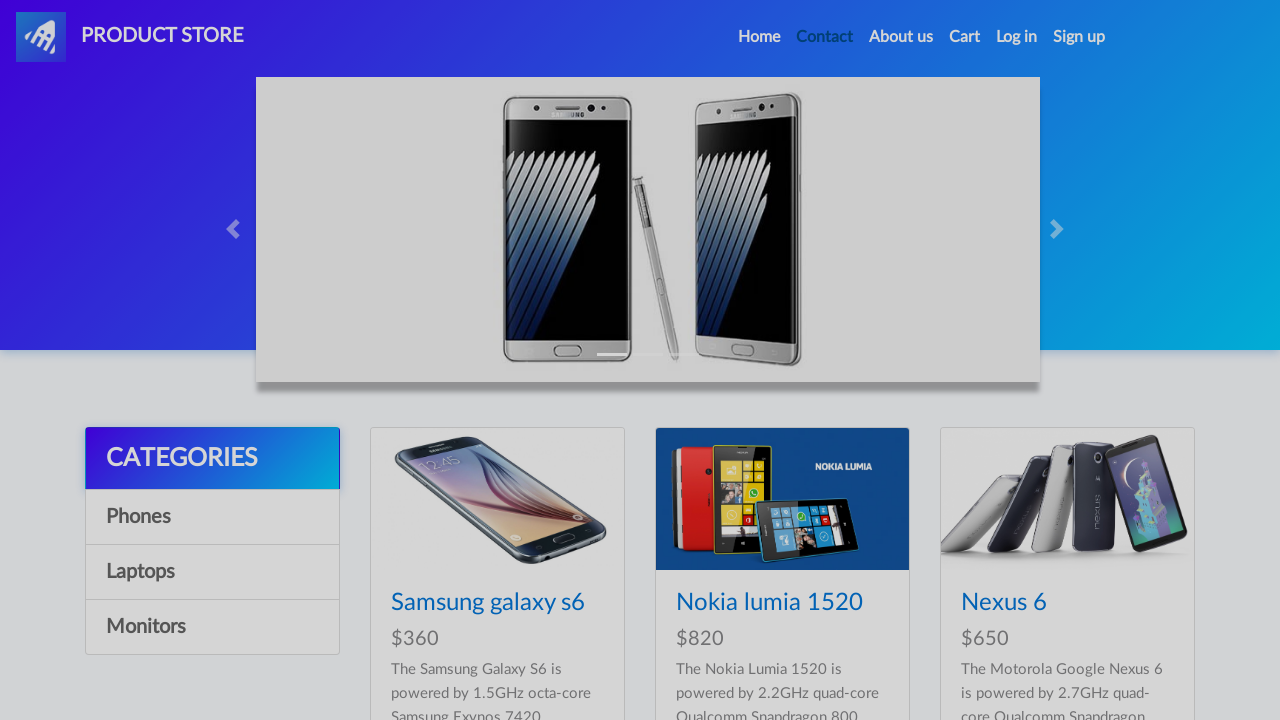

Contact form modal loaded and became visible
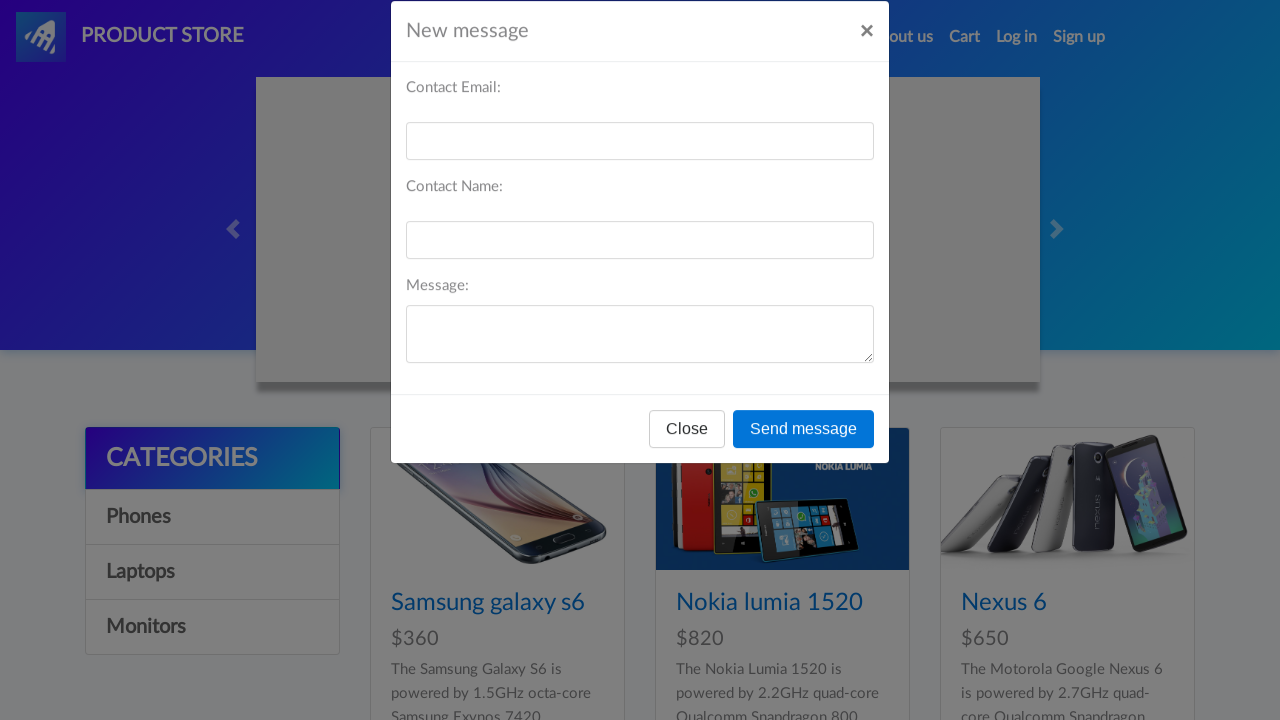

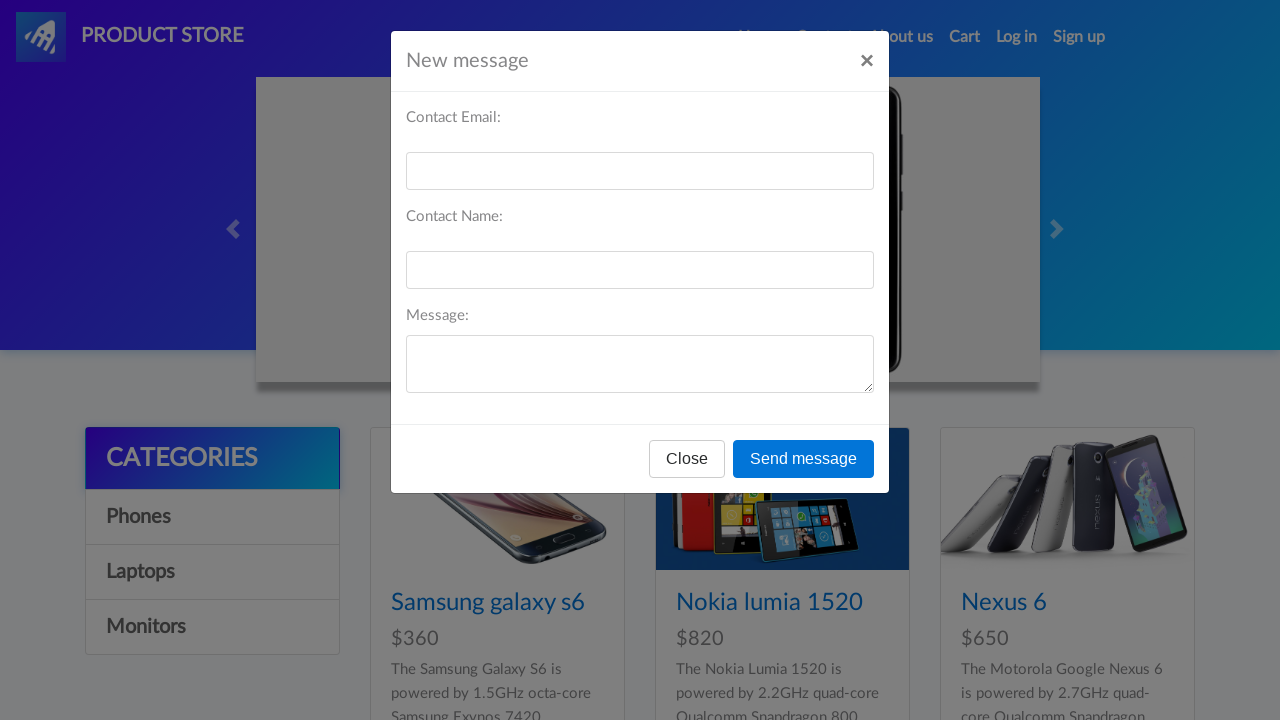